Tests calendar date picker functionality by navigating through months and selecting a specific date

Starting URL: https://www.hyrtutorials.com/p/calendar-practice.html

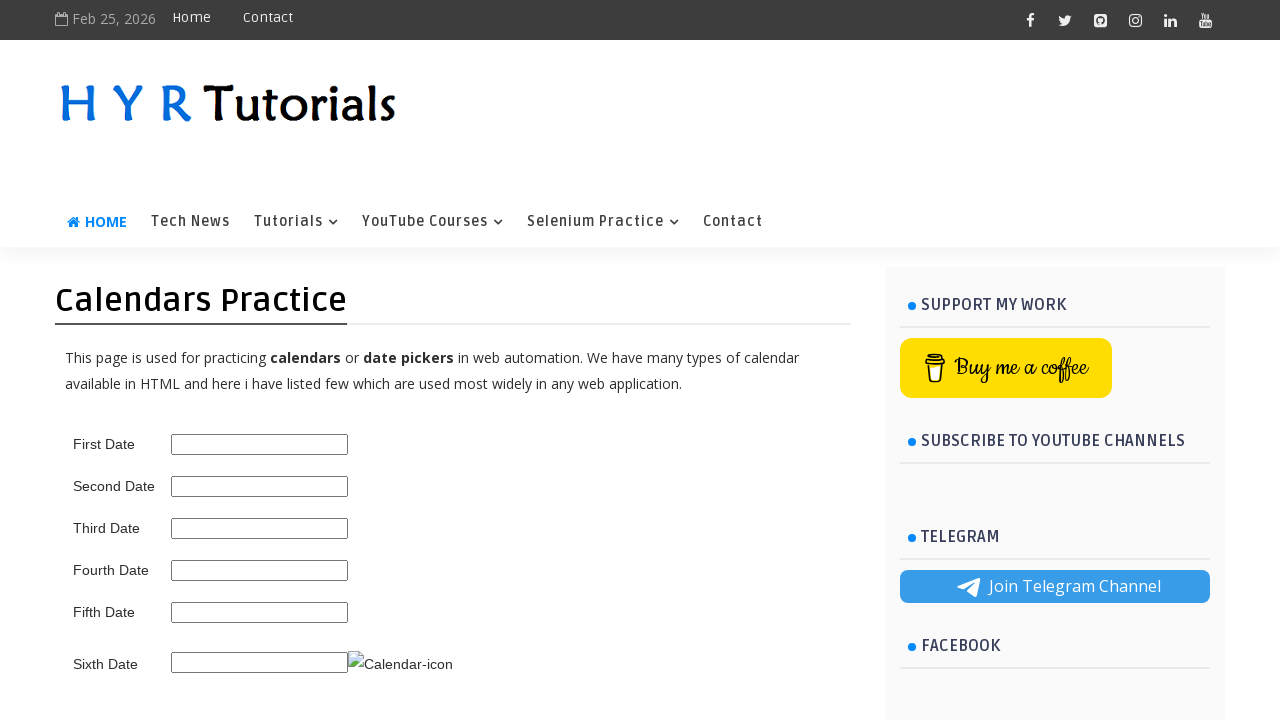

Clicked on first date picker to open calendar at (260, 444) on #first_date_picker
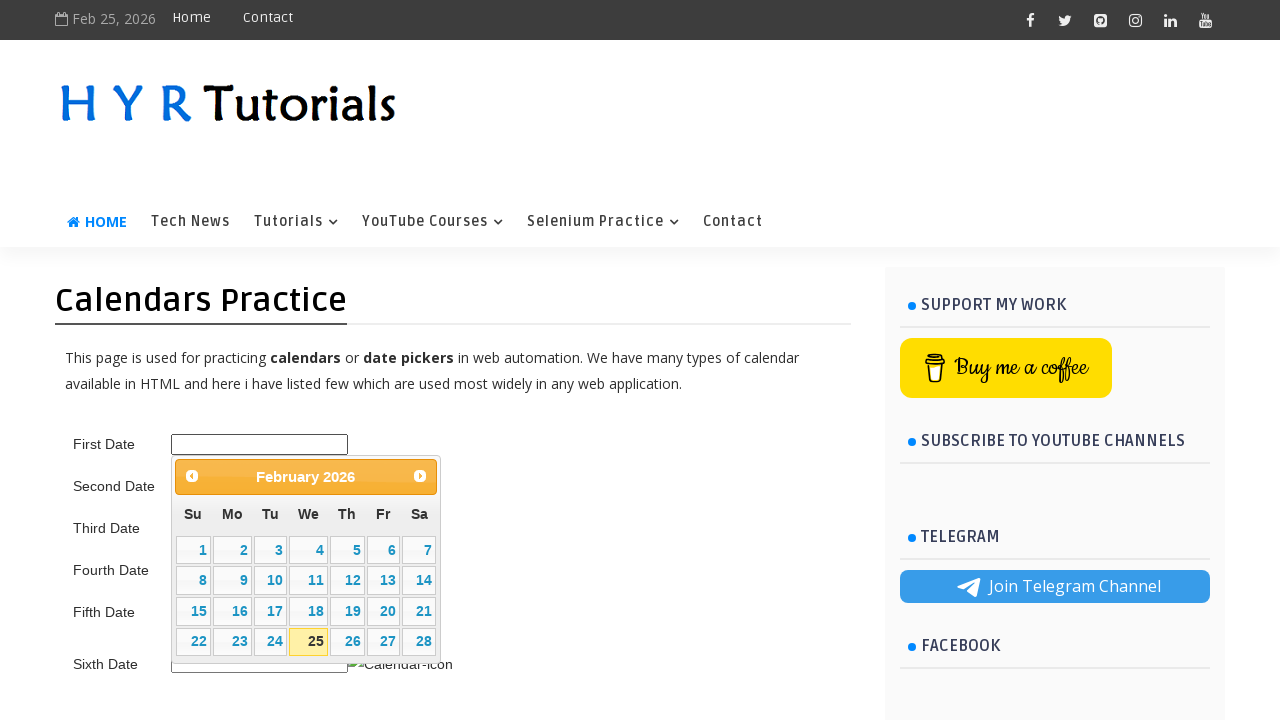

Retrieved current calendar date: February 2026
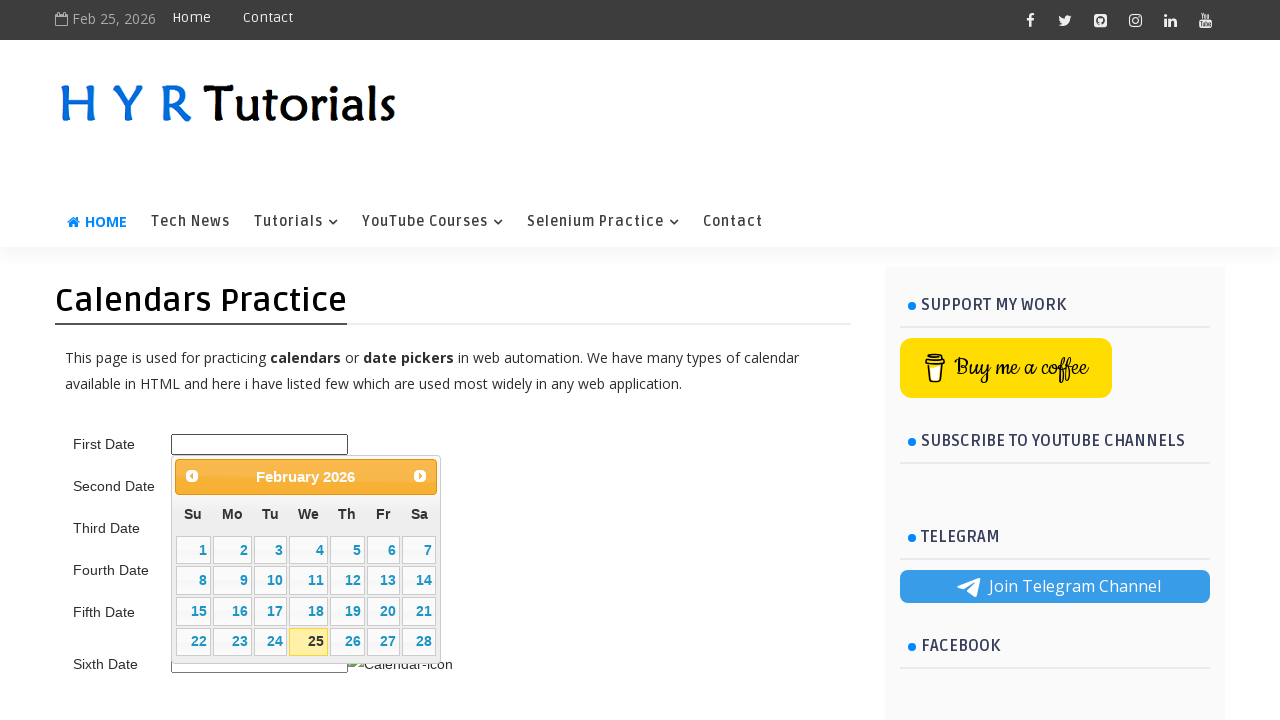

Clicked previous button to navigate backward in calendar at (192, 476) on .ui-datepicker-prev
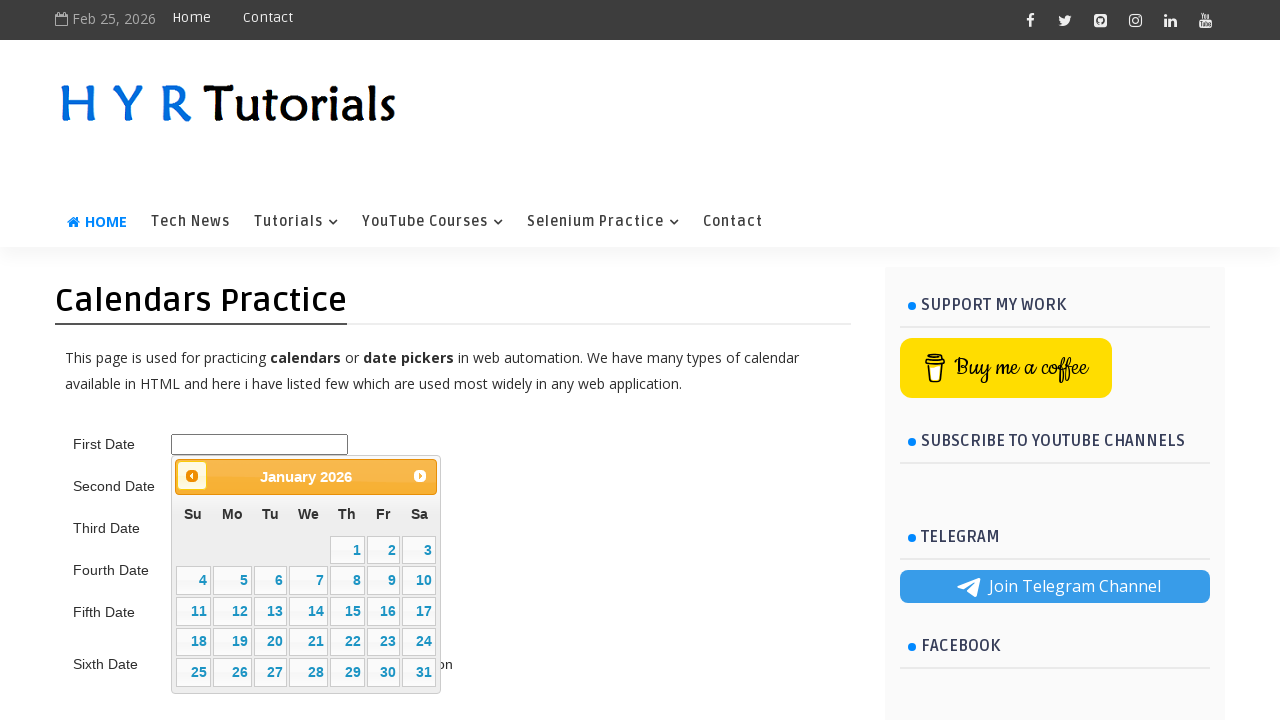

Updated calendar date to: January 2026
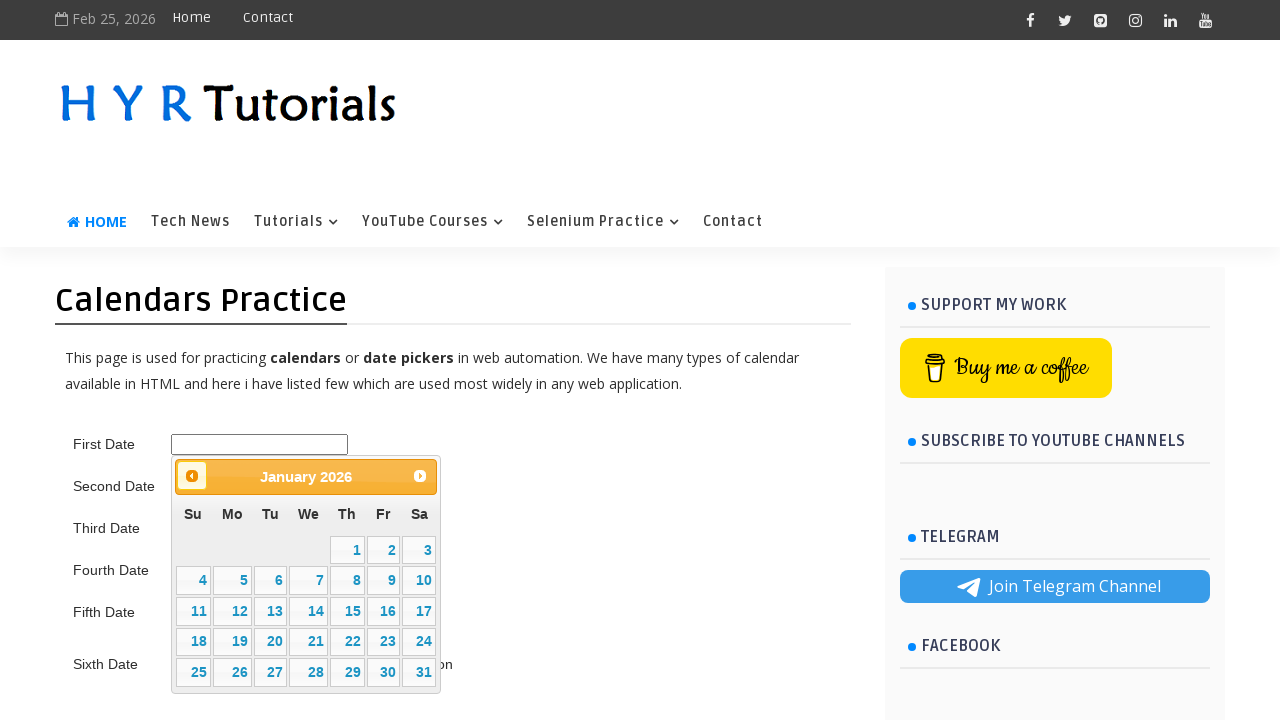

Clicked previous button to navigate backward in calendar at (192, 476) on .ui-datepicker-prev
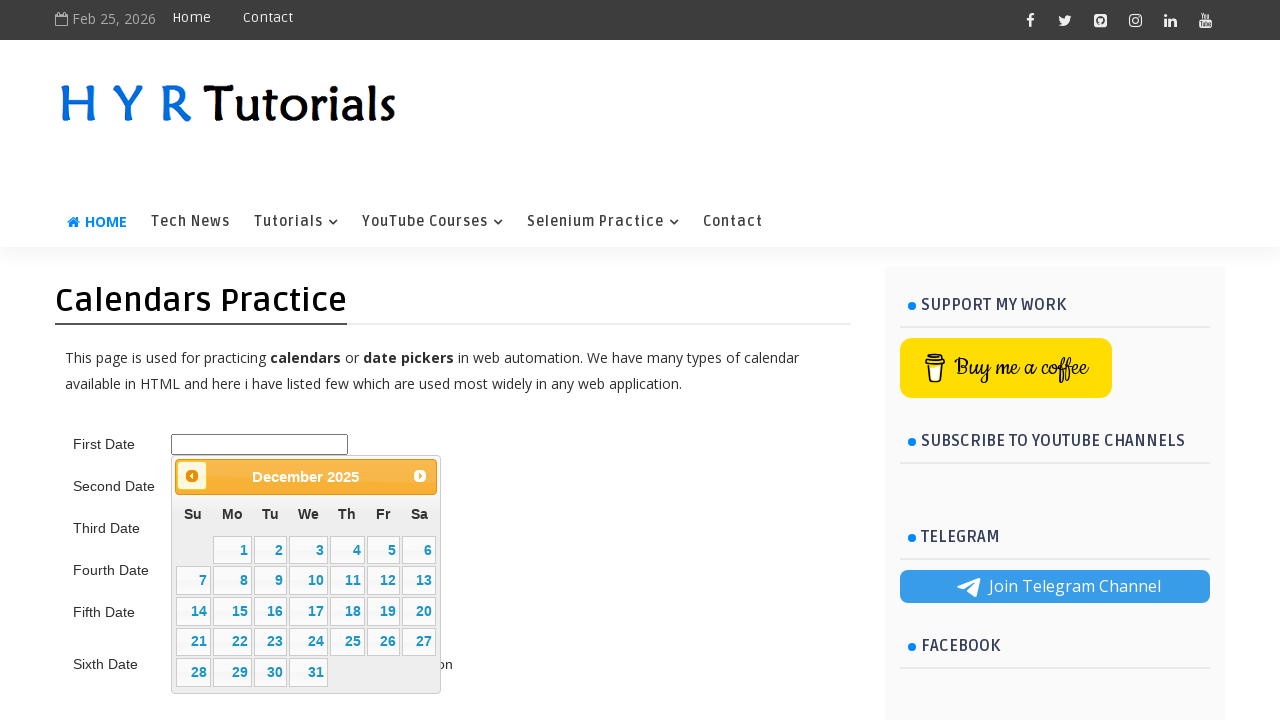

Updated calendar date to: December 2025
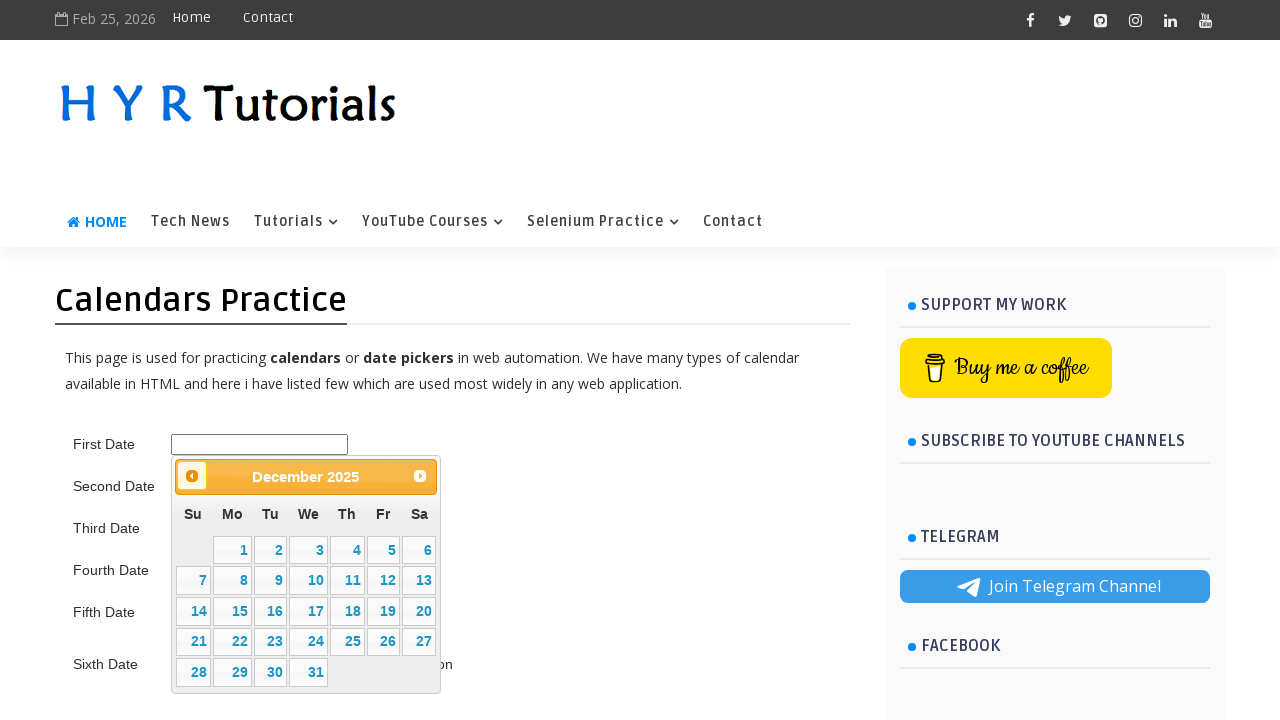

Clicked previous button to navigate backward in calendar at (192, 476) on .ui-datepicker-prev
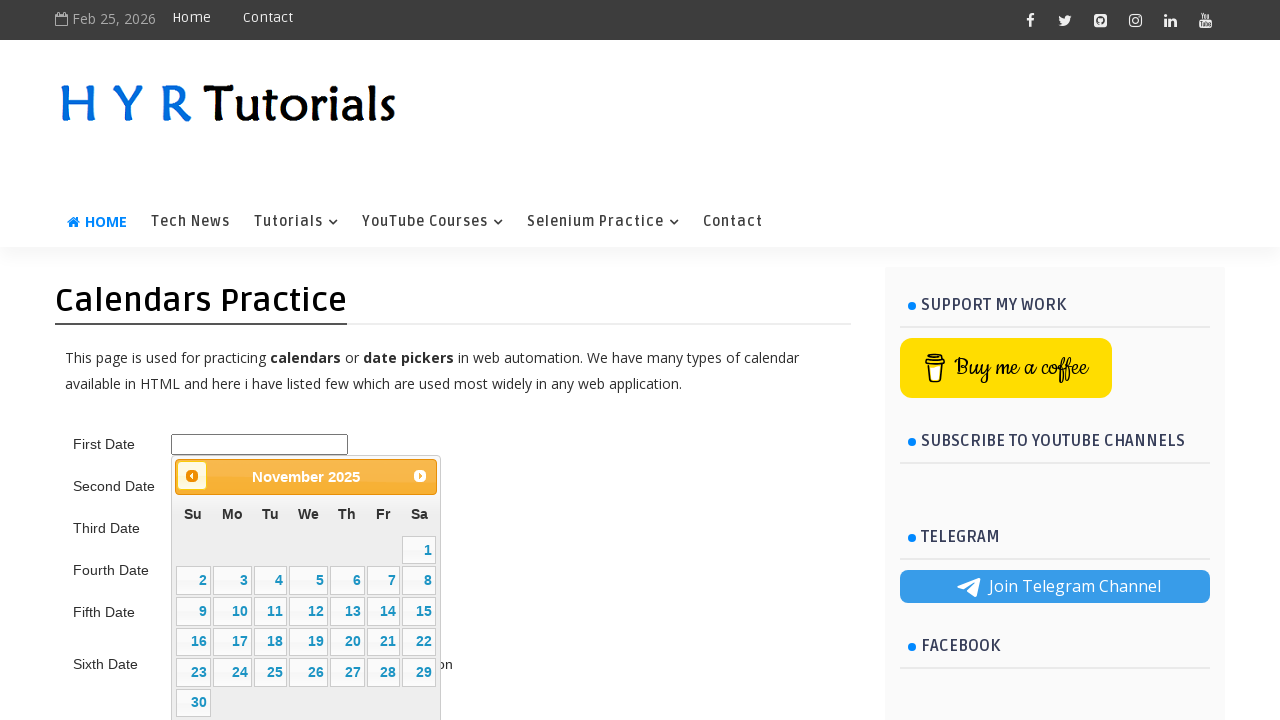

Updated calendar date to: November 2025
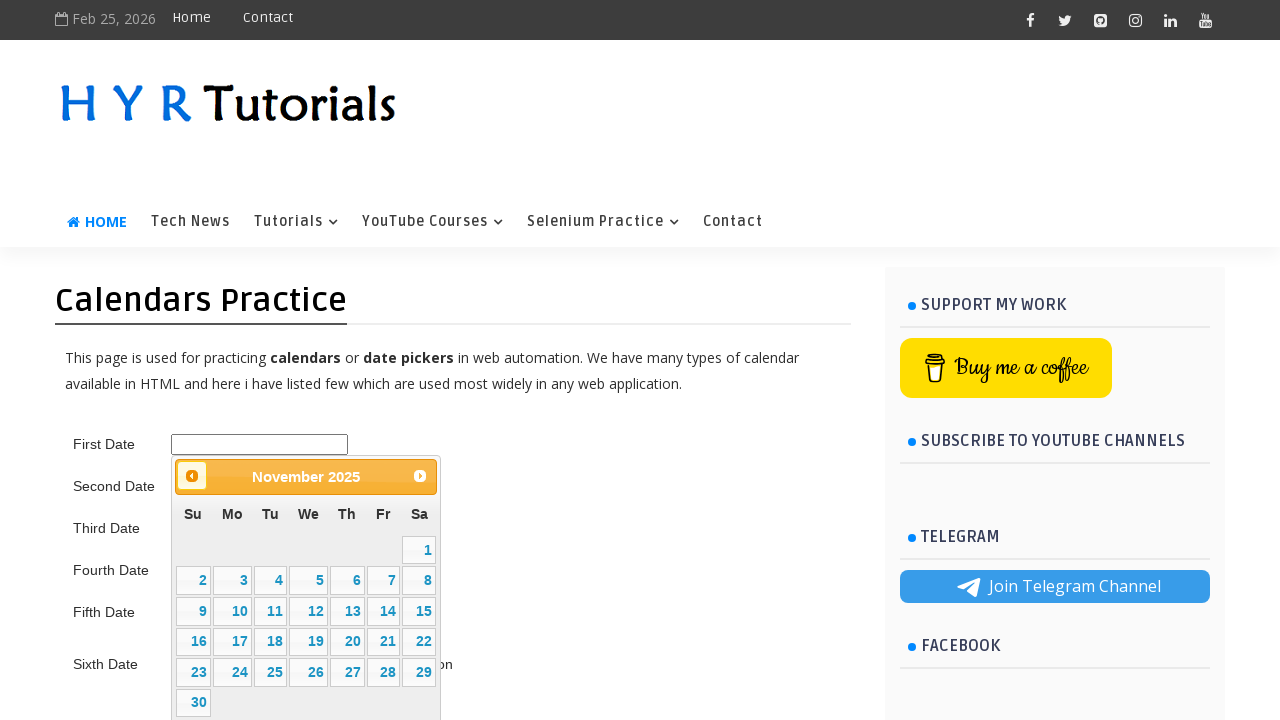

Clicked previous button to navigate backward in calendar at (192, 476) on .ui-datepicker-prev
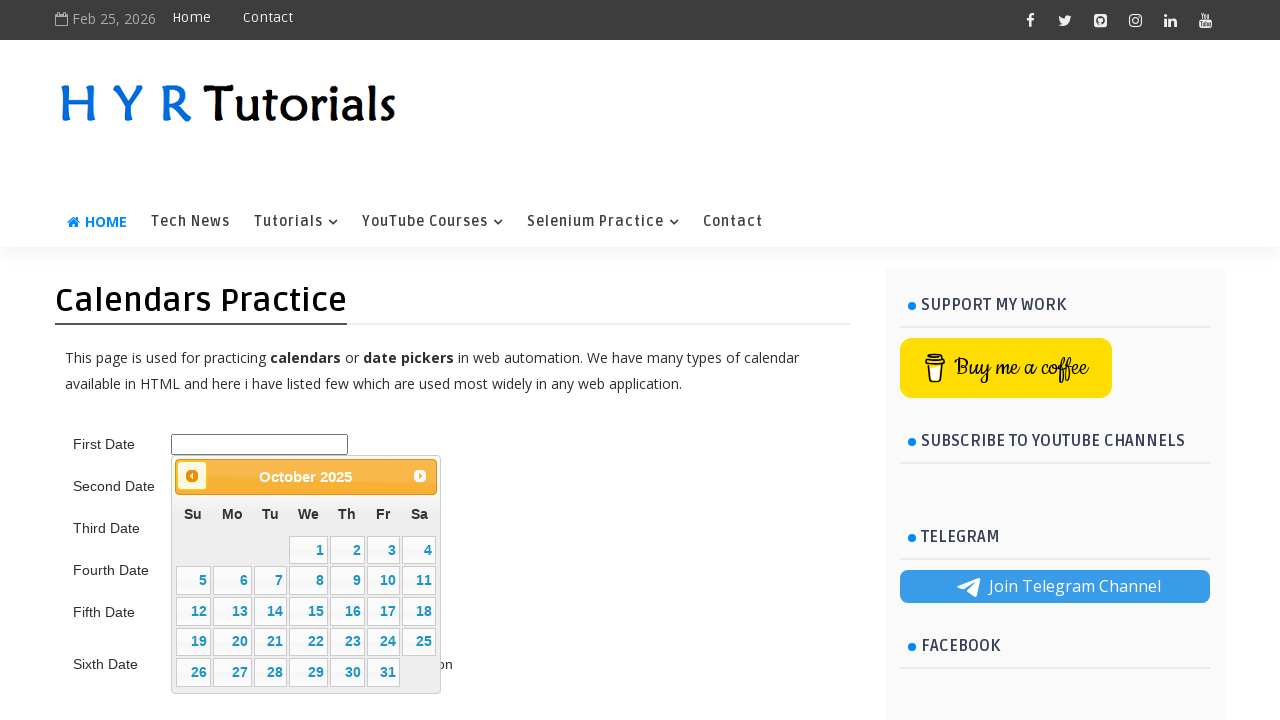

Updated calendar date to: October 2025
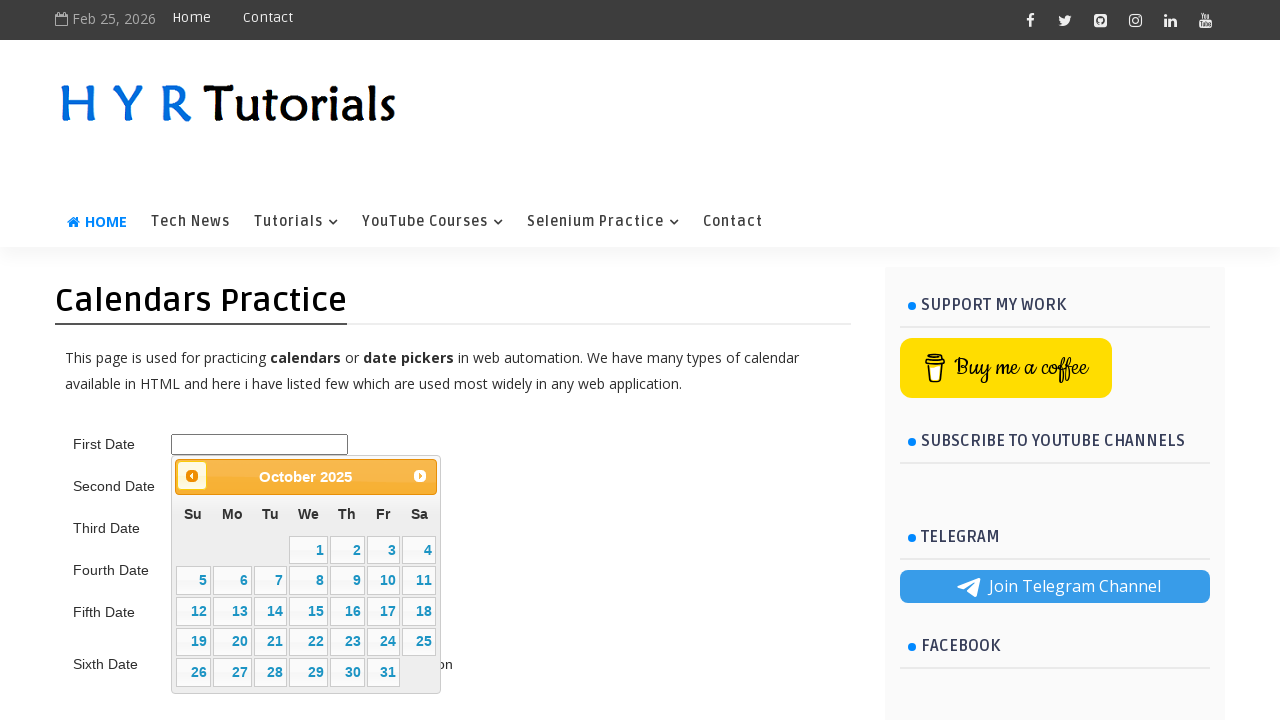

Clicked previous button to navigate backward in calendar at (192, 476) on .ui-datepicker-prev
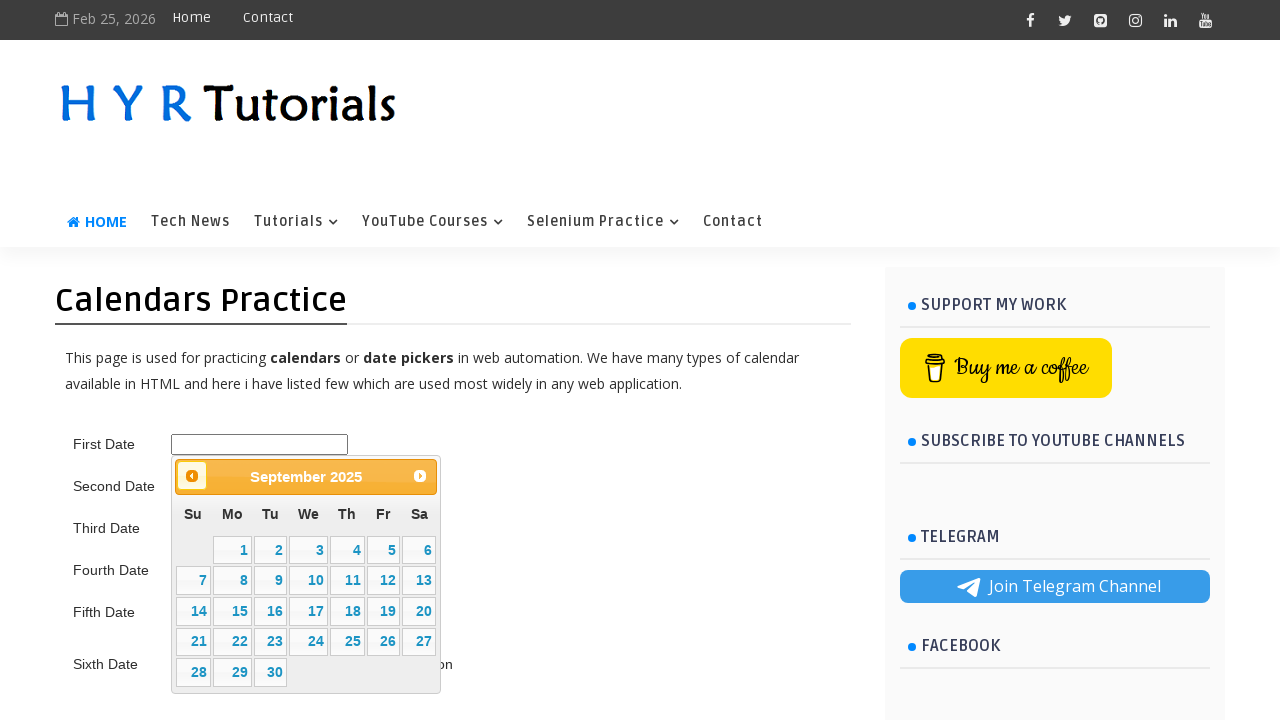

Updated calendar date to: September 2025
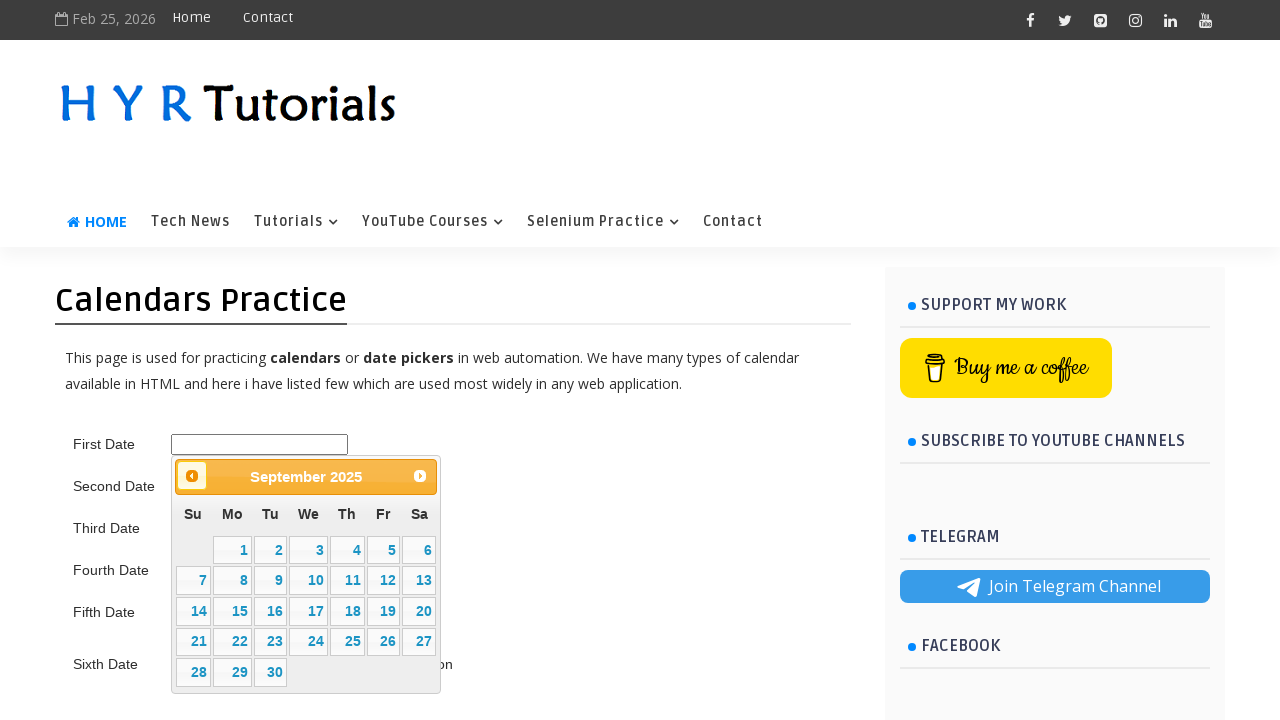

Clicked previous button to navigate backward in calendar at (192, 476) on .ui-datepicker-prev
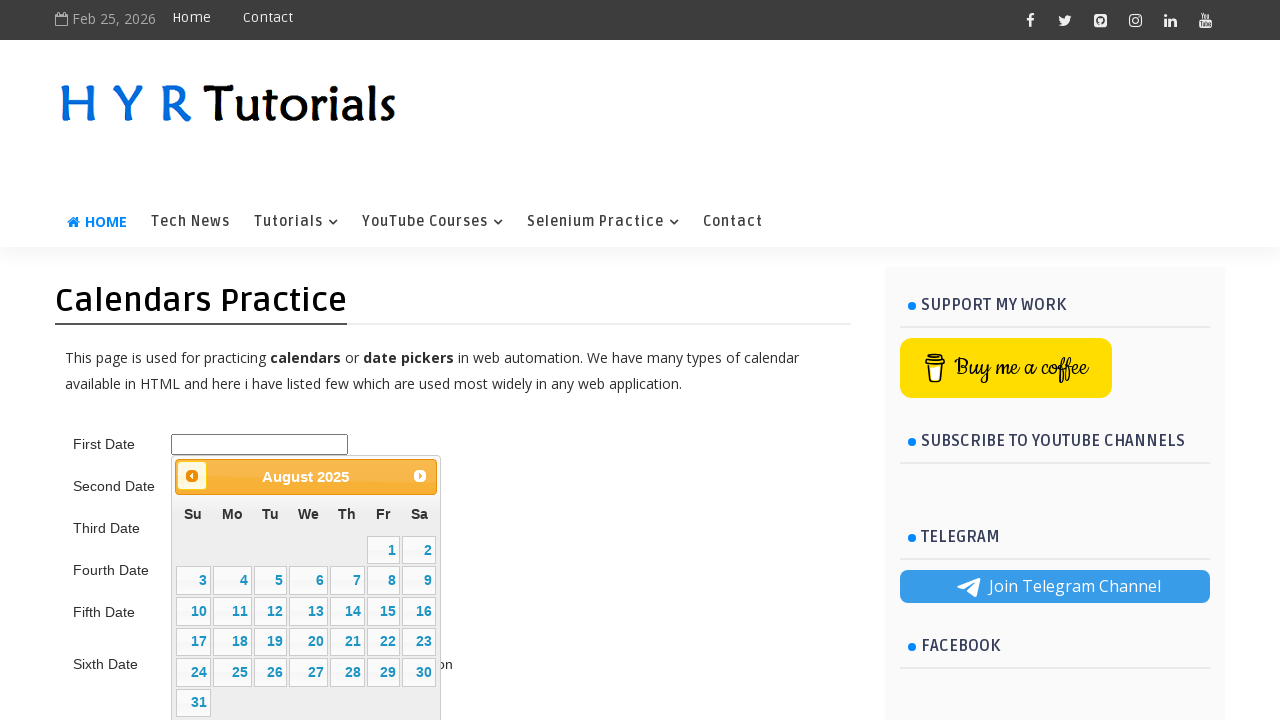

Updated calendar date to: August 2025
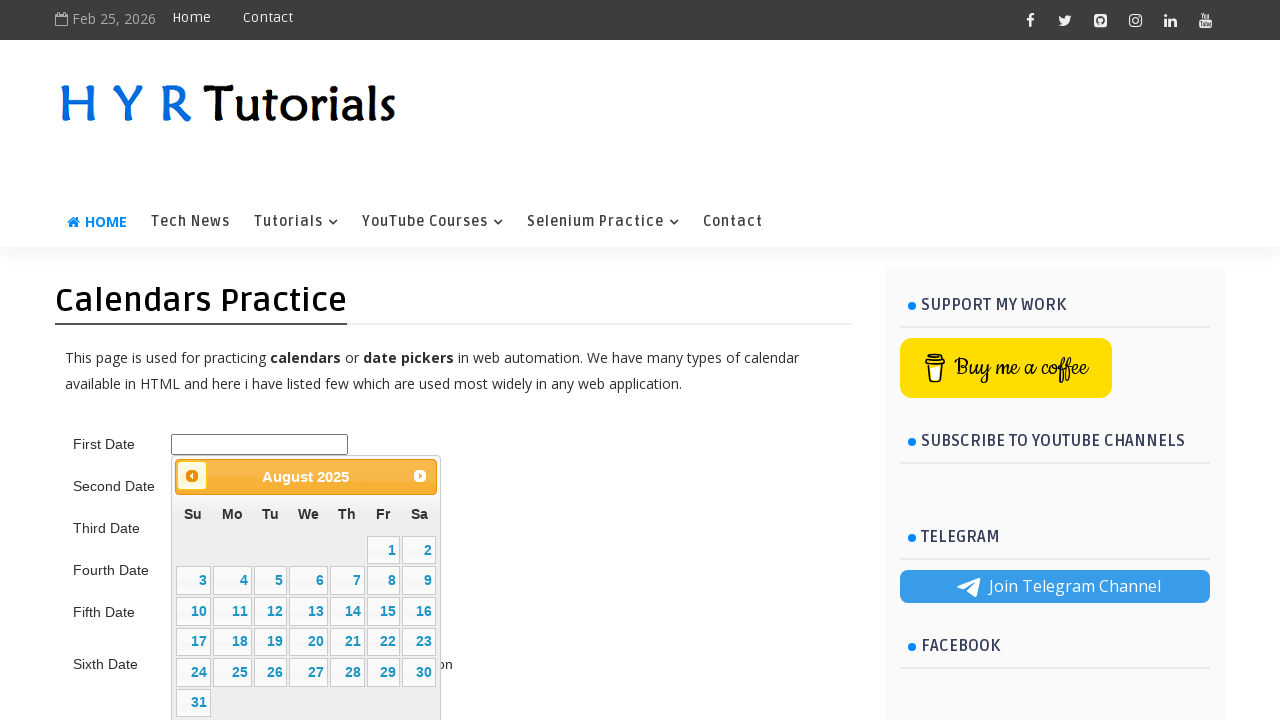

Clicked previous button to navigate backward in calendar at (192, 476) on .ui-datepicker-prev
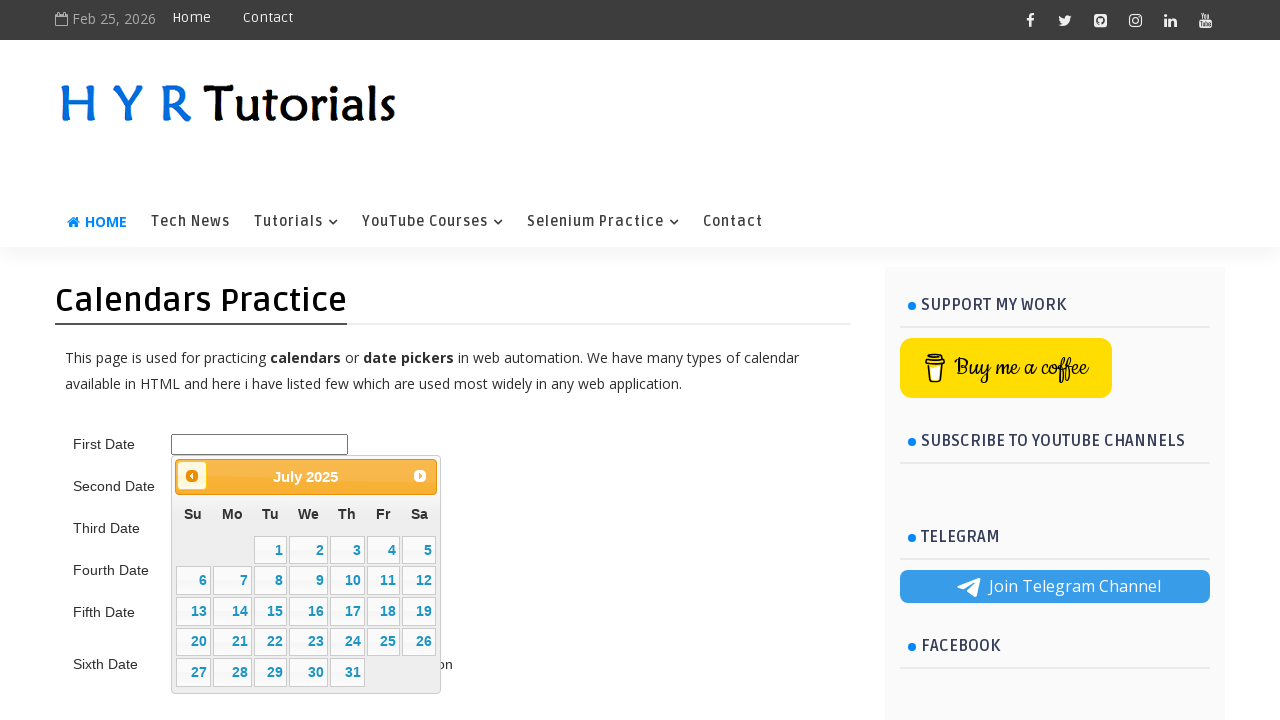

Updated calendar date to: July 2025
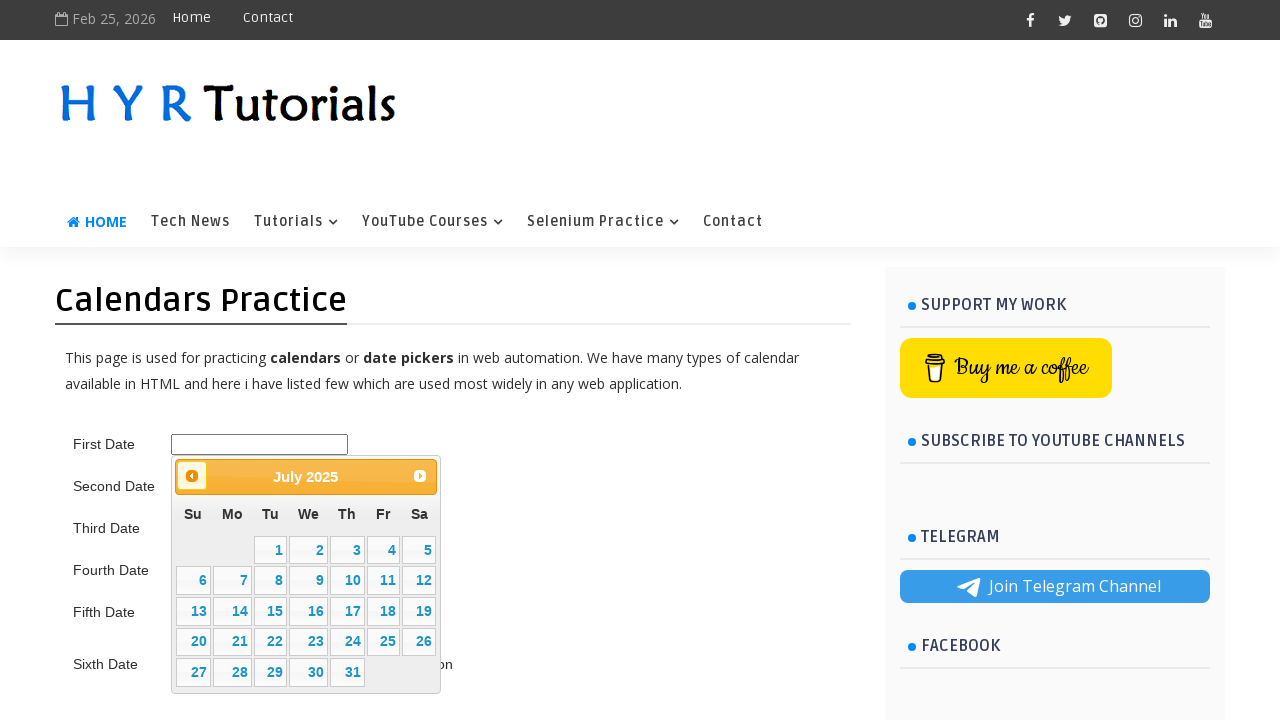

Clicked previous button to navigate backward in calendar at (192, 476) on .ui-datepicker-prev
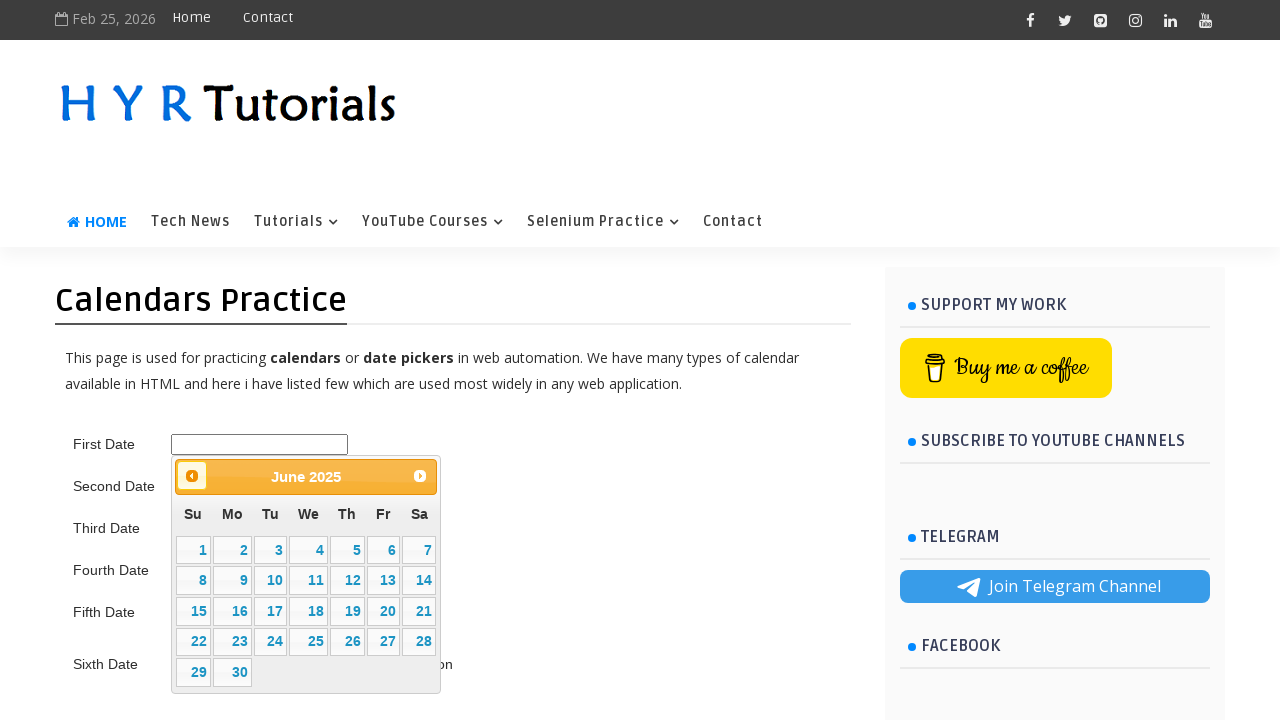

Updated calendar date to: June 2025
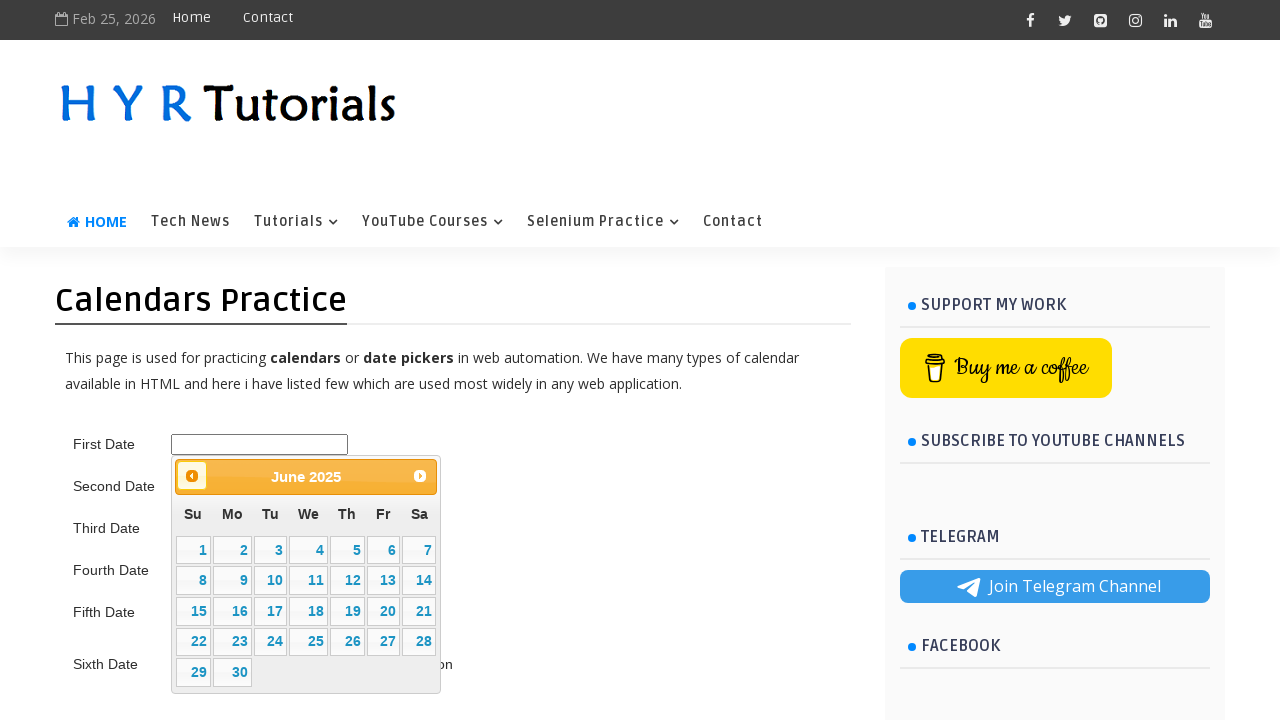

Clicked previous button to navigate backward in calendar at (192, 476) on .ui-datepicker-prev
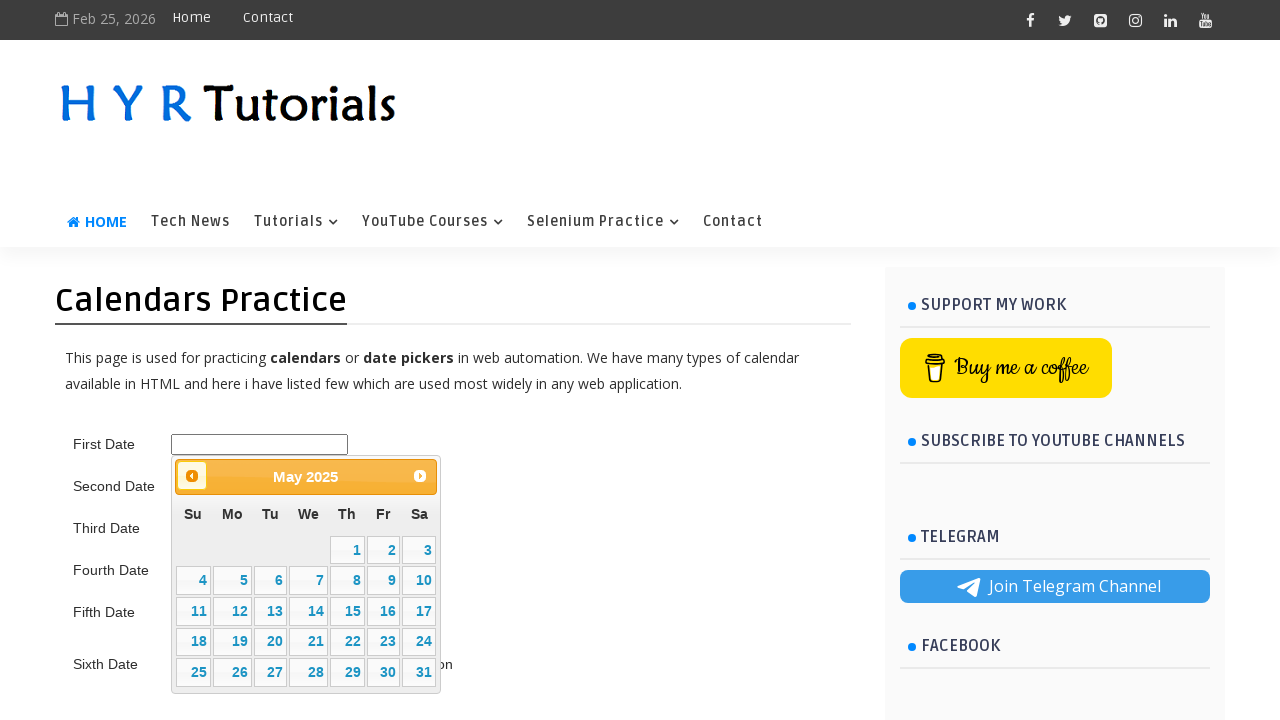

Updated calendar date to: May 2025
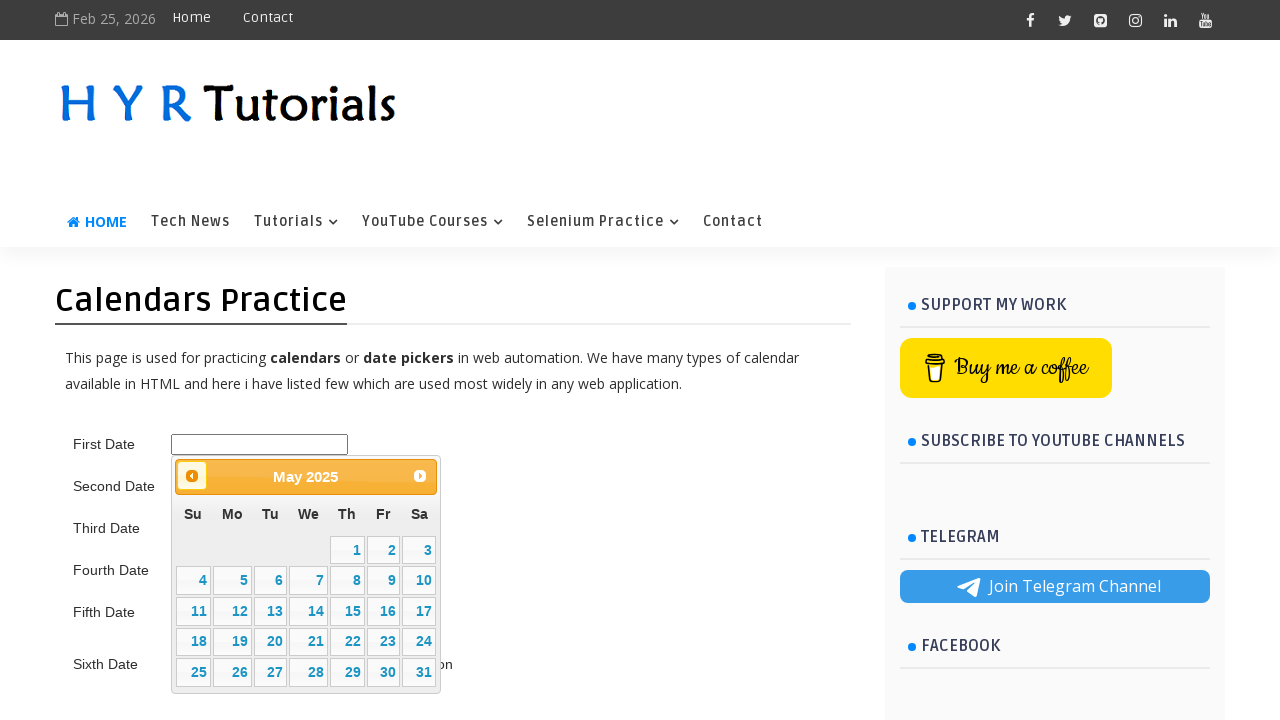

Clicked previous button to navigate backward in calendar at (192, 476) on .ui-datepicker-prev
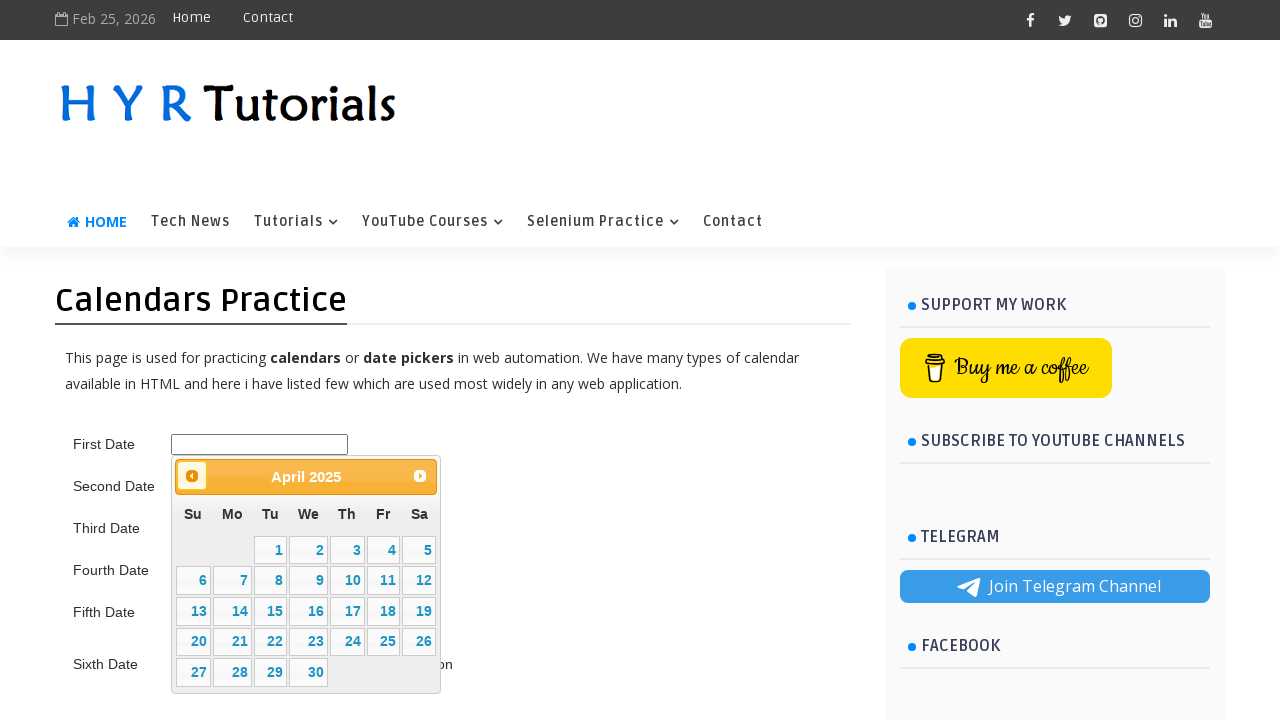

Updated calendar date to: April 2025
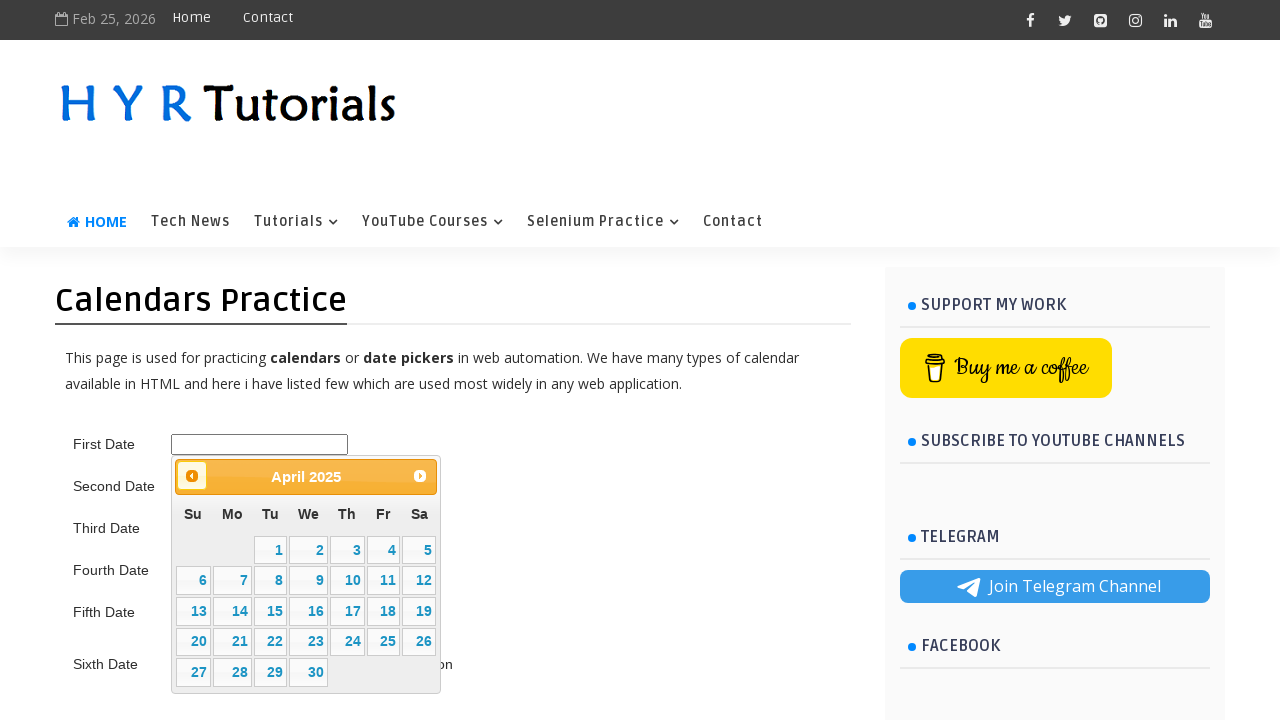

Clicked previous button to navigate backward in calendar at (192, 476) on .ui-datepicker-prev
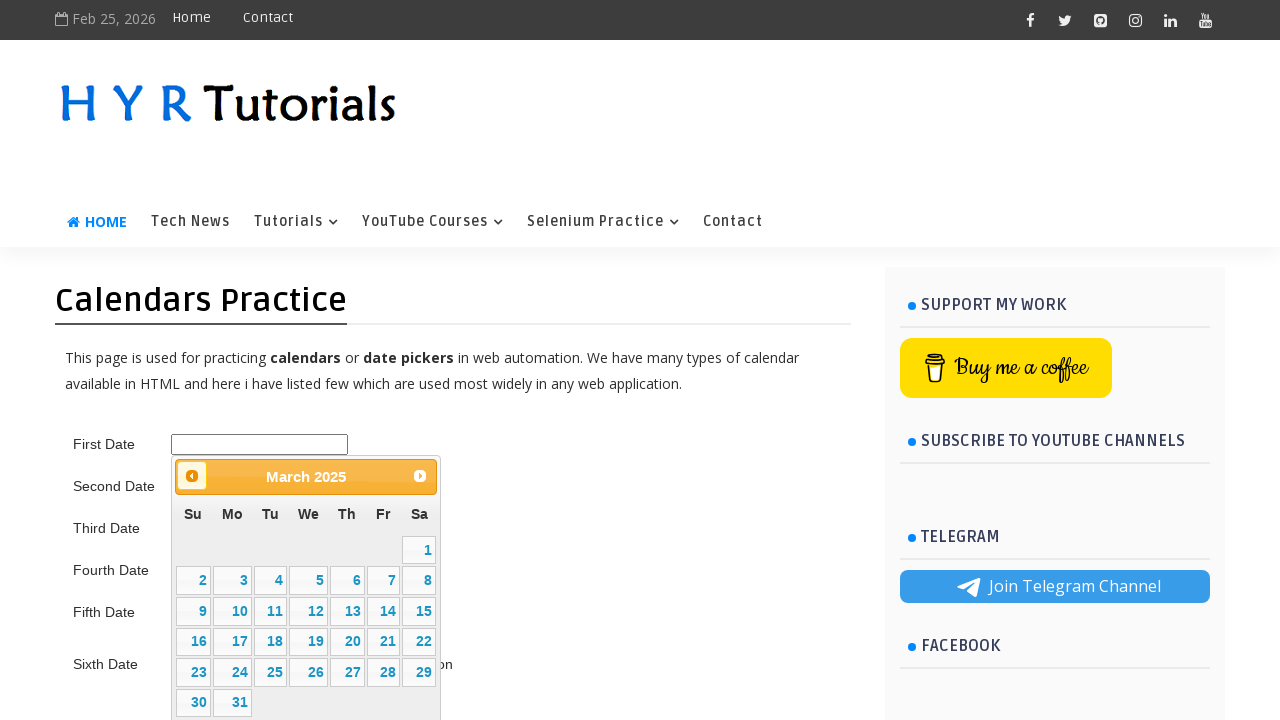

Updated calendar date to: March 2025
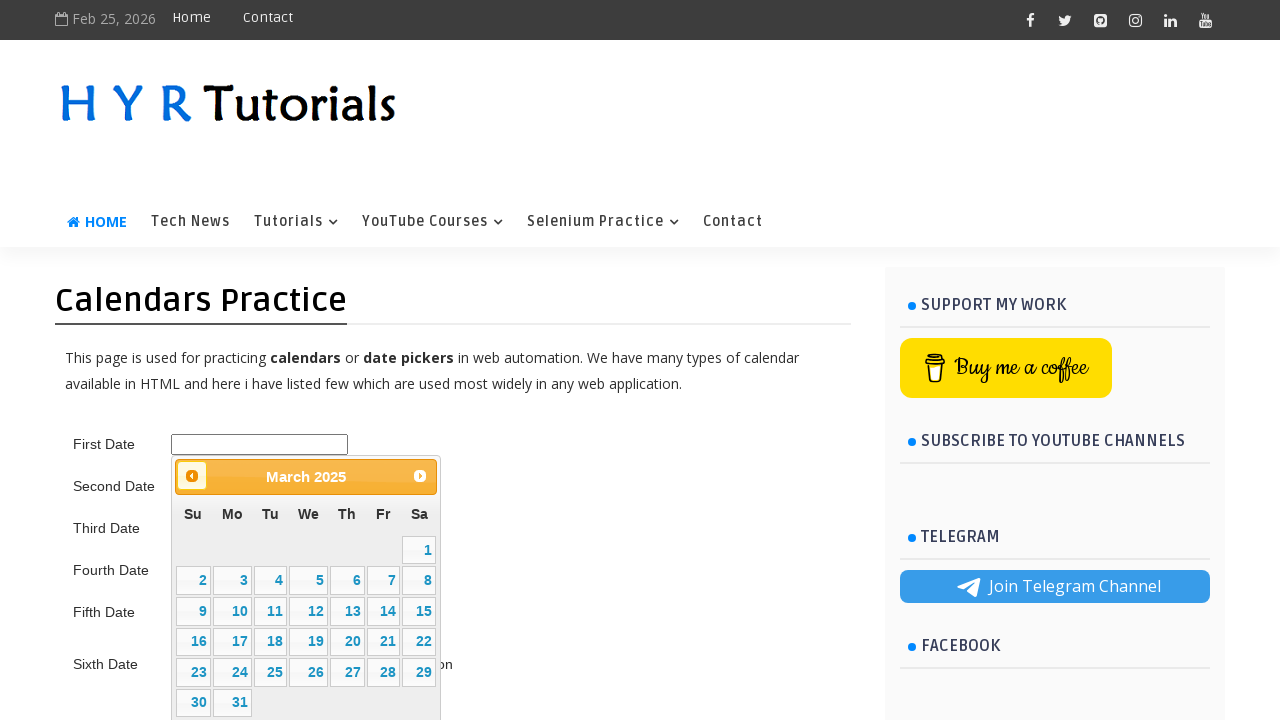

Clicked previous button to navigate backward in calendar at (192, 476) on .ui-datepicker-prev
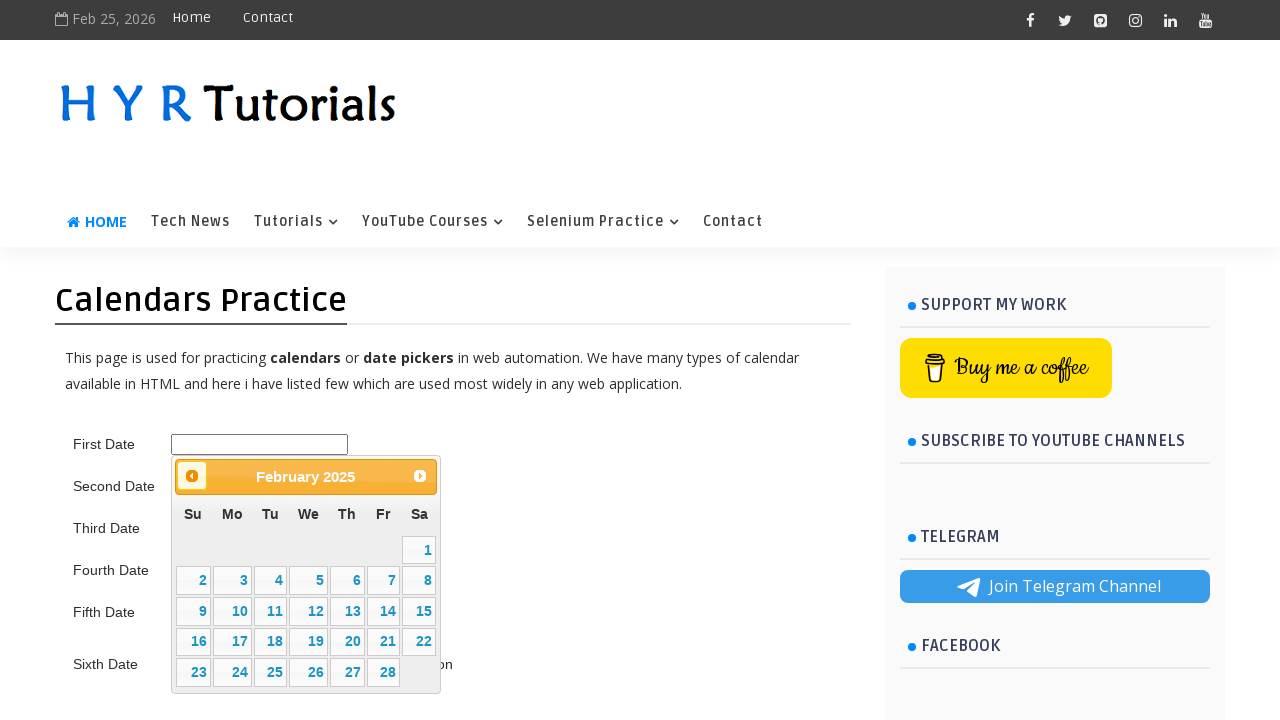

Updated calendar date to: February 2025
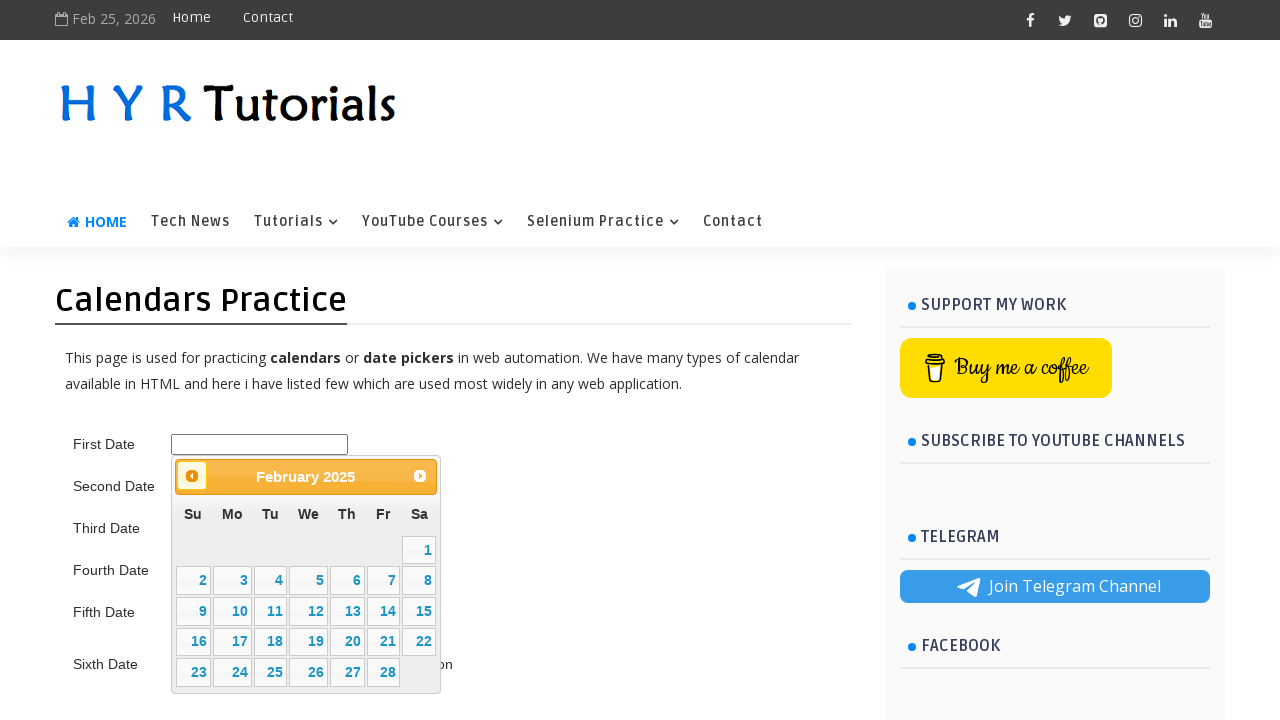

Clicked previous button to navigate backward in calendar at (192, 476) on .ui-datepicker-prev
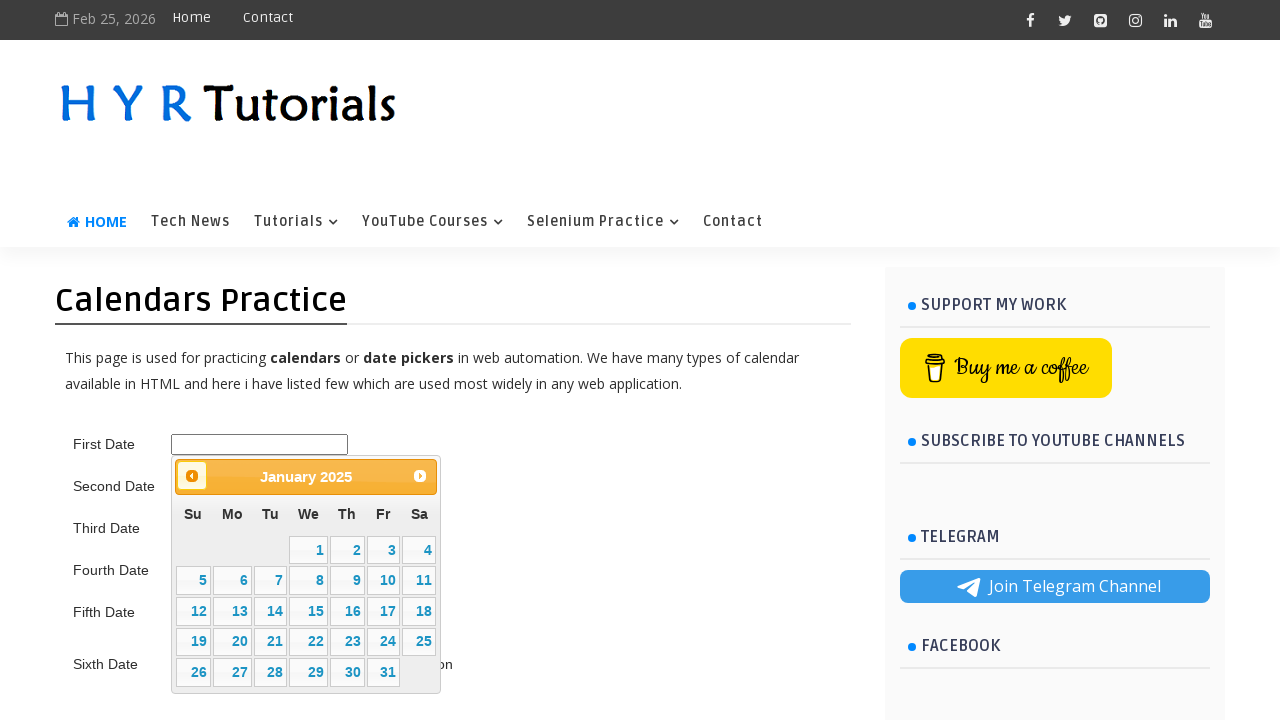

Updated calendar date to: January 2025
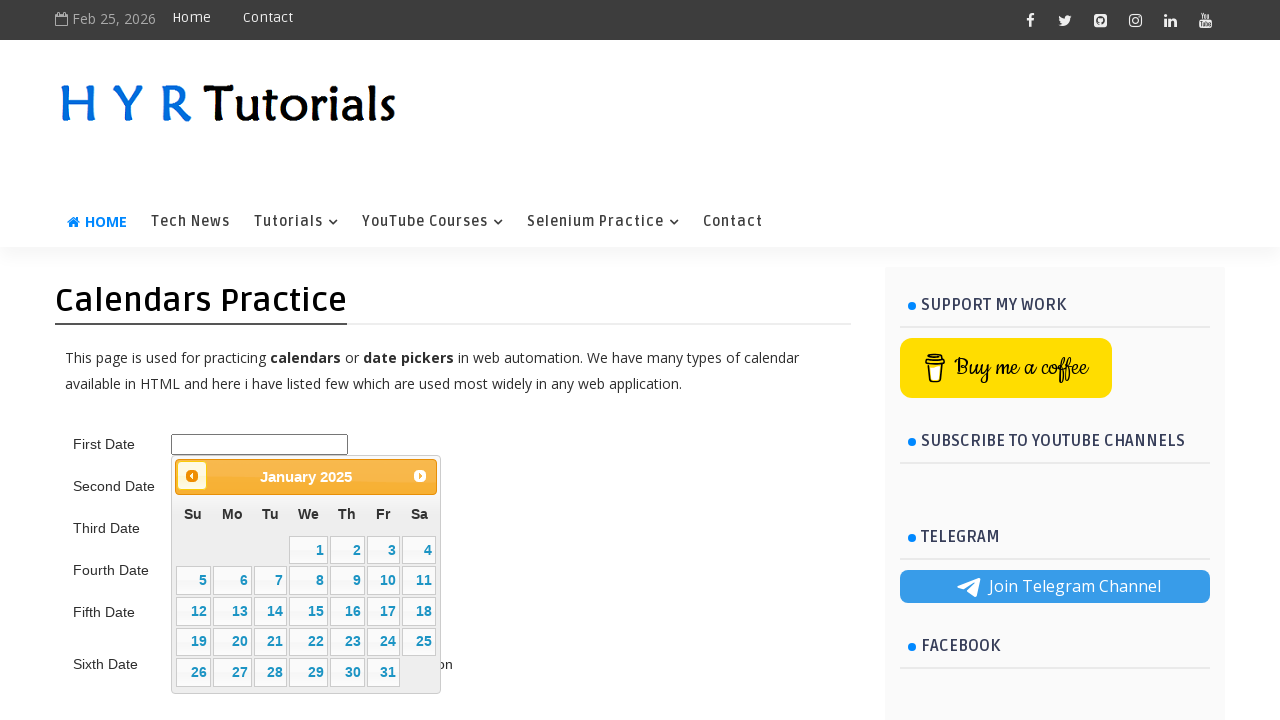

Clicked previous button to navigate backward in calendar at (192, 476) on .ui-datepicker-prev
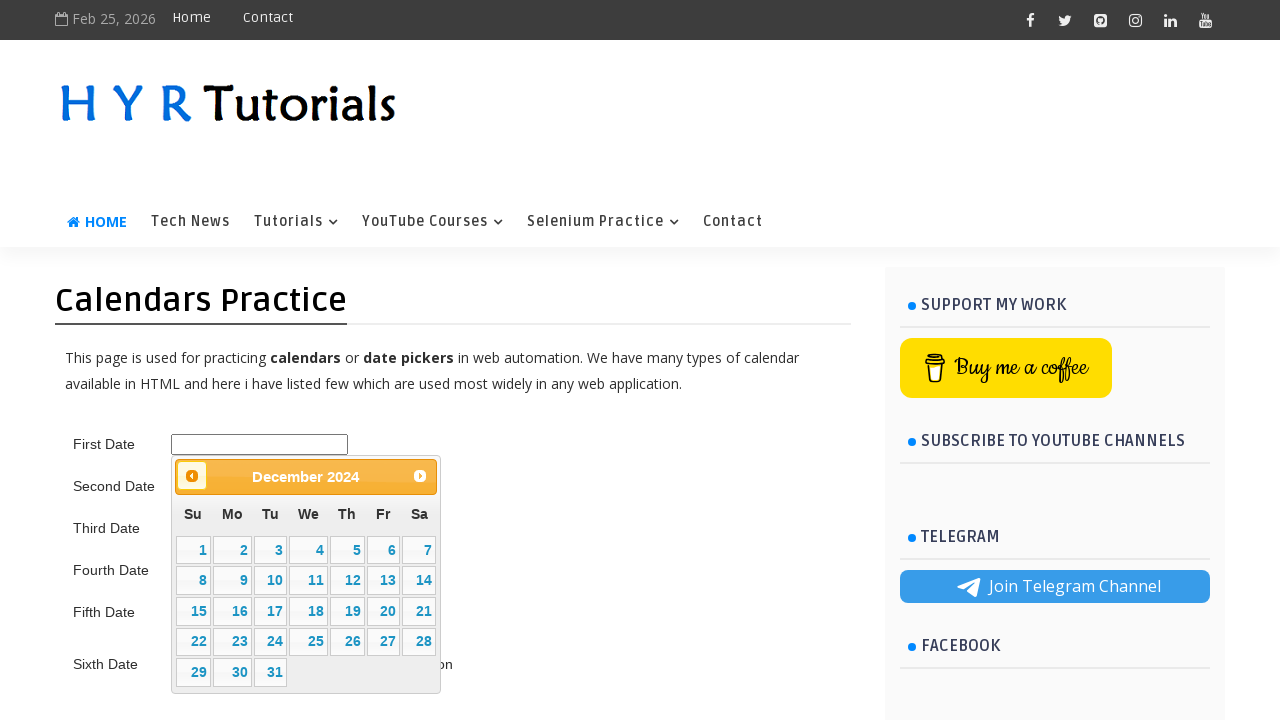

Updated calendar date to: December 2024
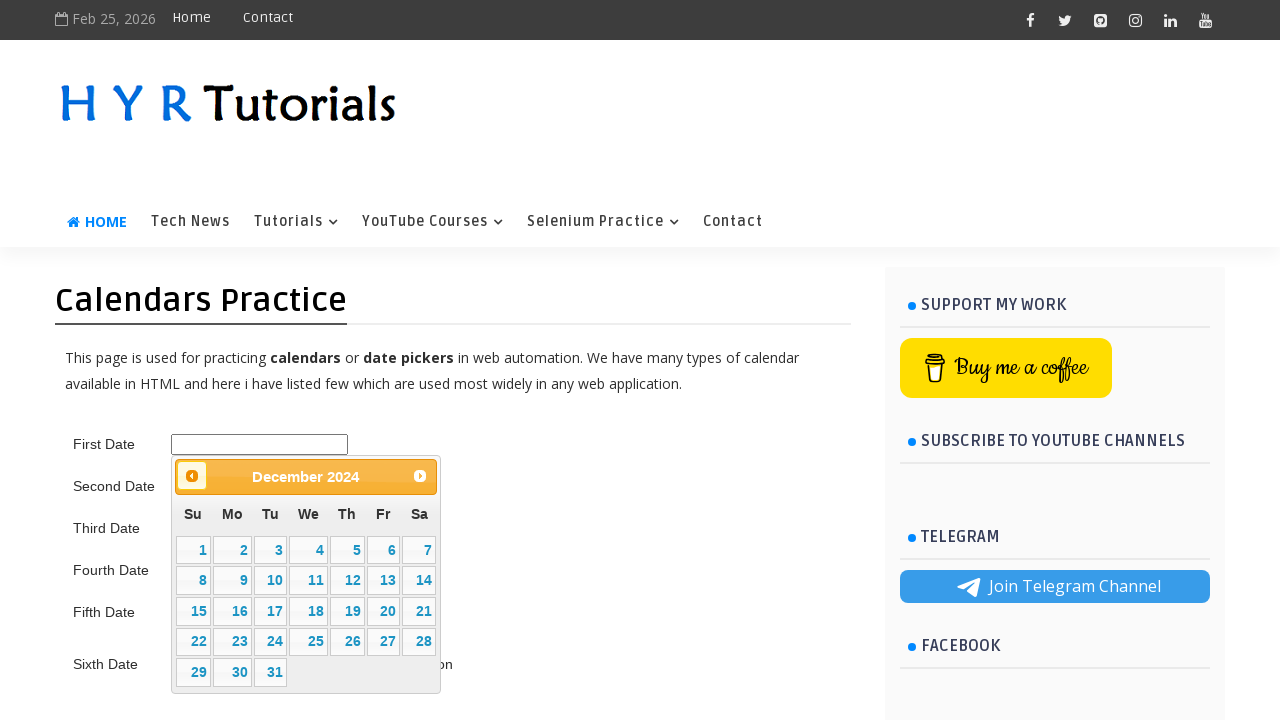

Selected target date: 25 from calendar at (309, 642) on //table[@class='ui-datepicker-calendar']//a[text()='25']
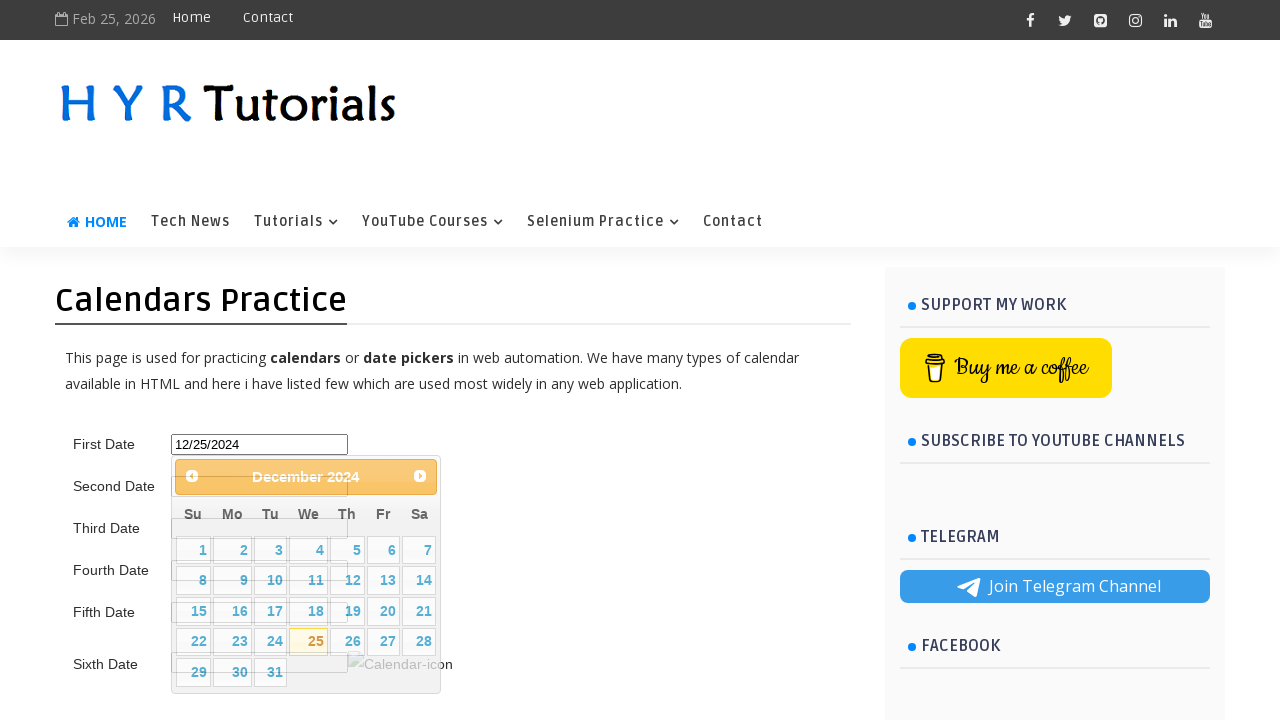

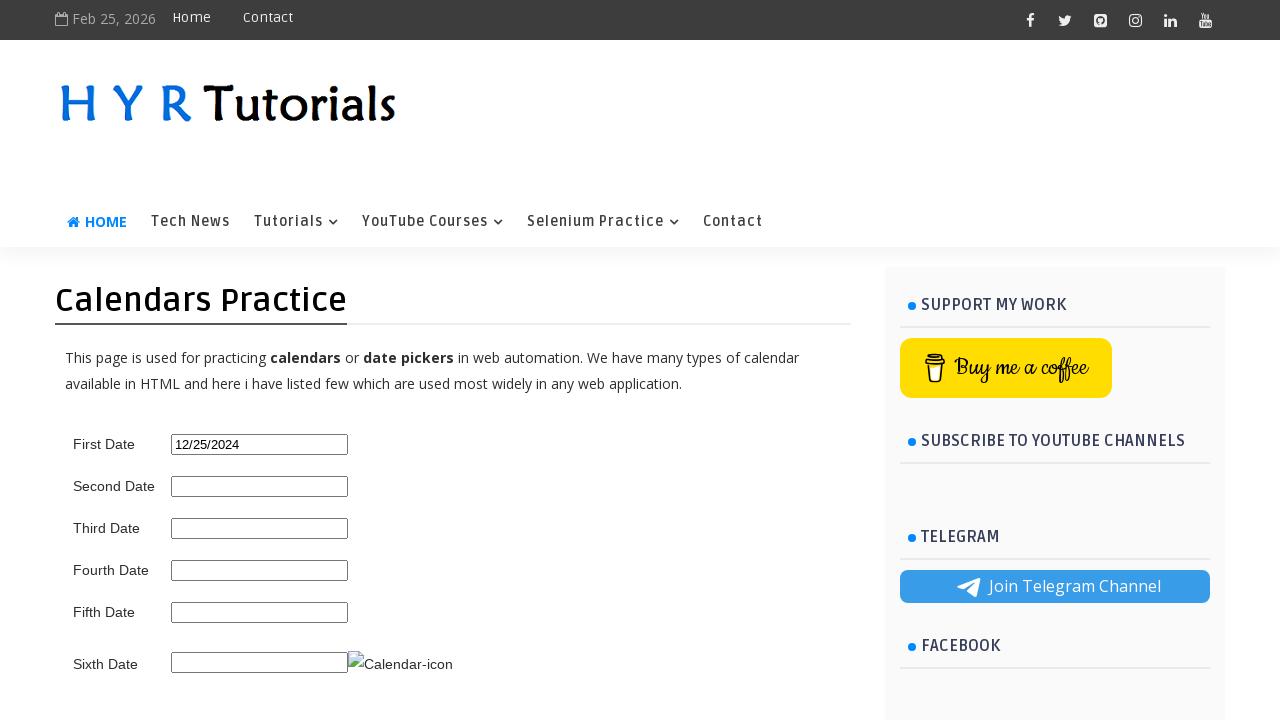